Demonstrates drag and drop action from a draggable element to a droppable target

Starting URL: https://crossbrowsertesting.github.io/drag-and-drop

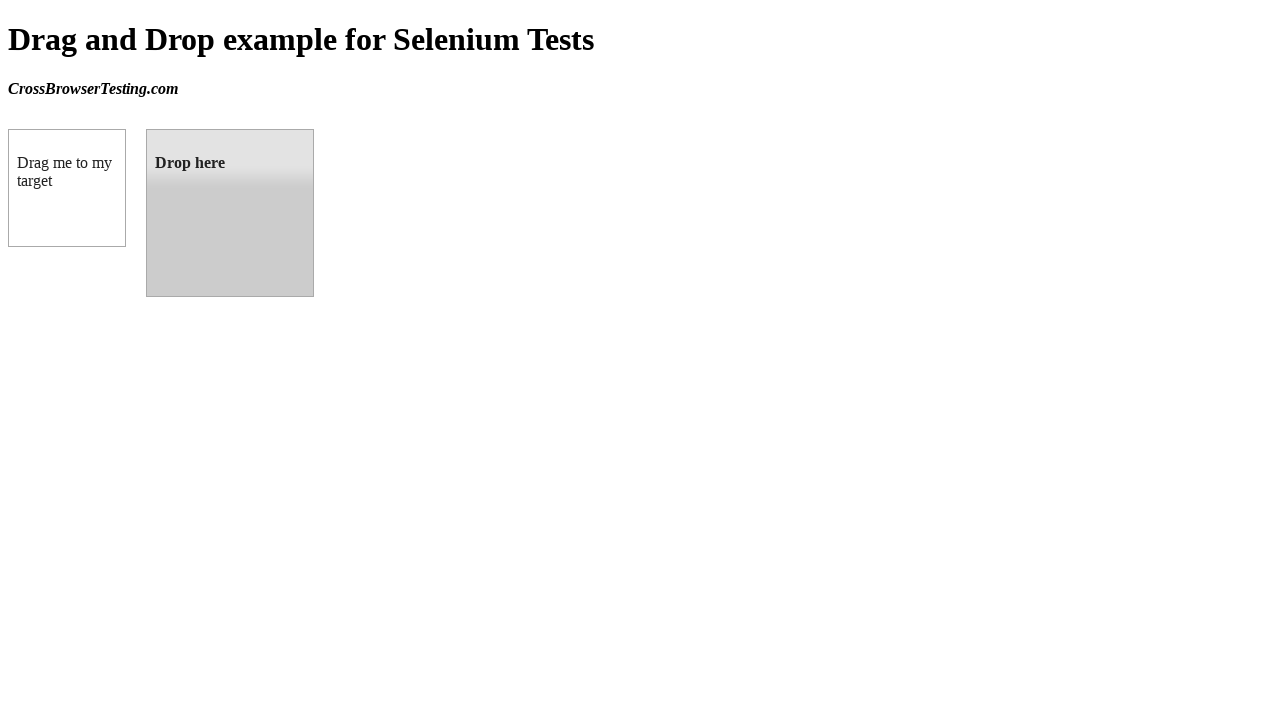

Waited for draggable element to load
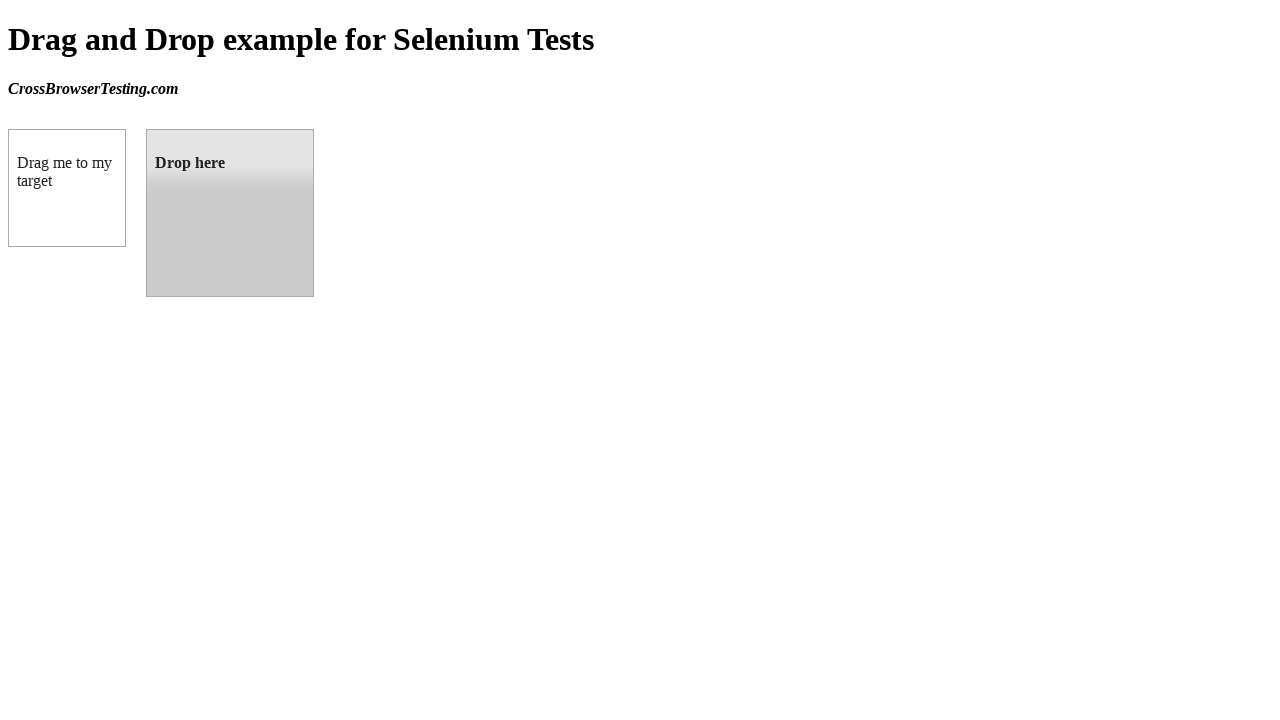

Waited for droppable target element to load
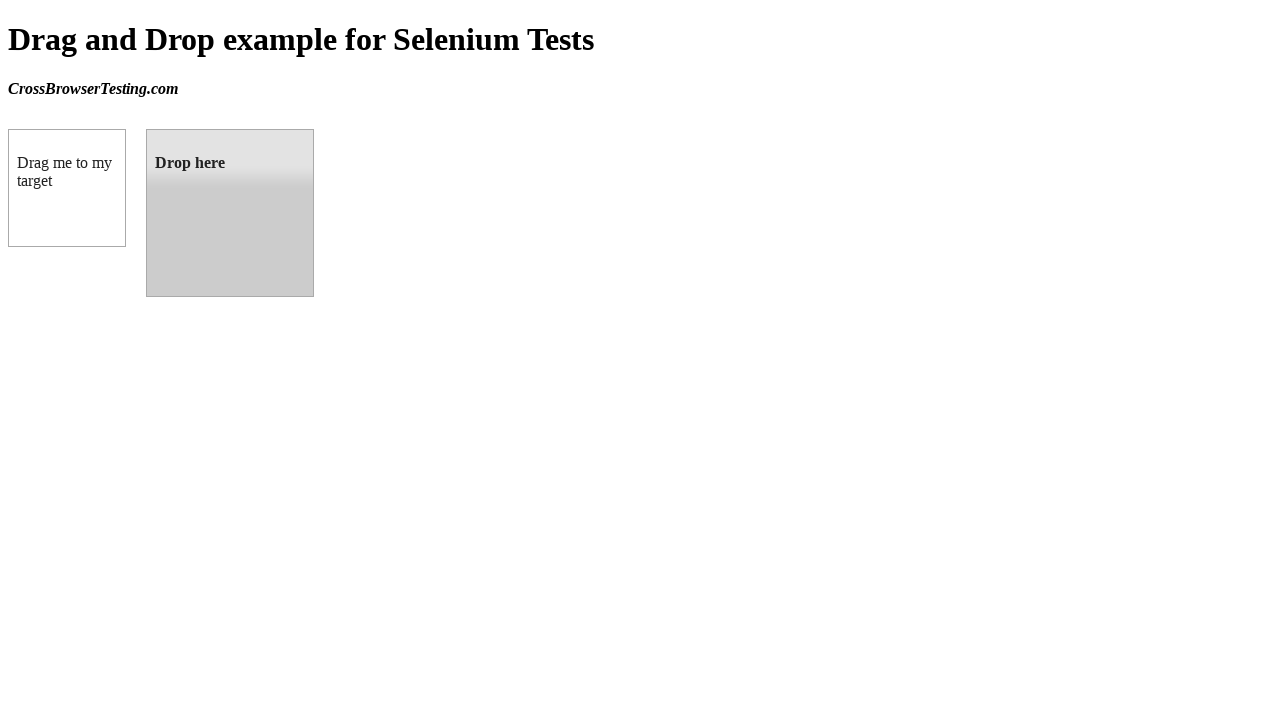

Located draggable source element
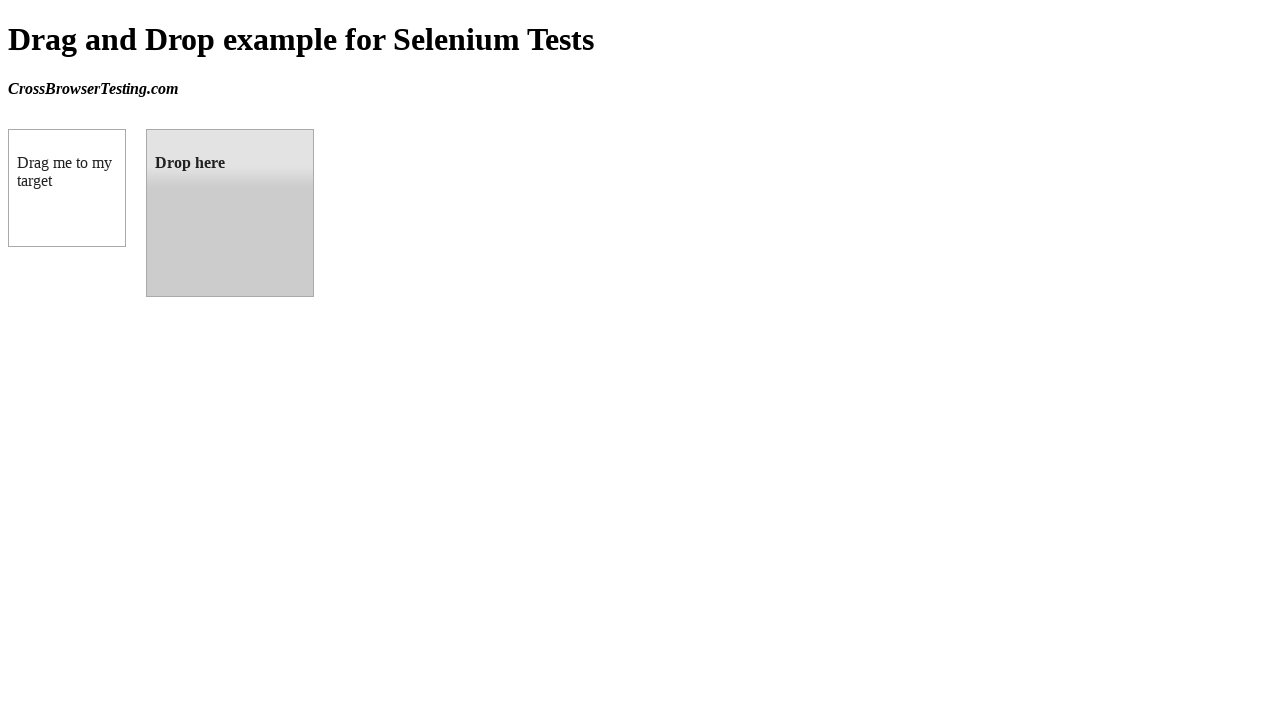

Located droppable target element
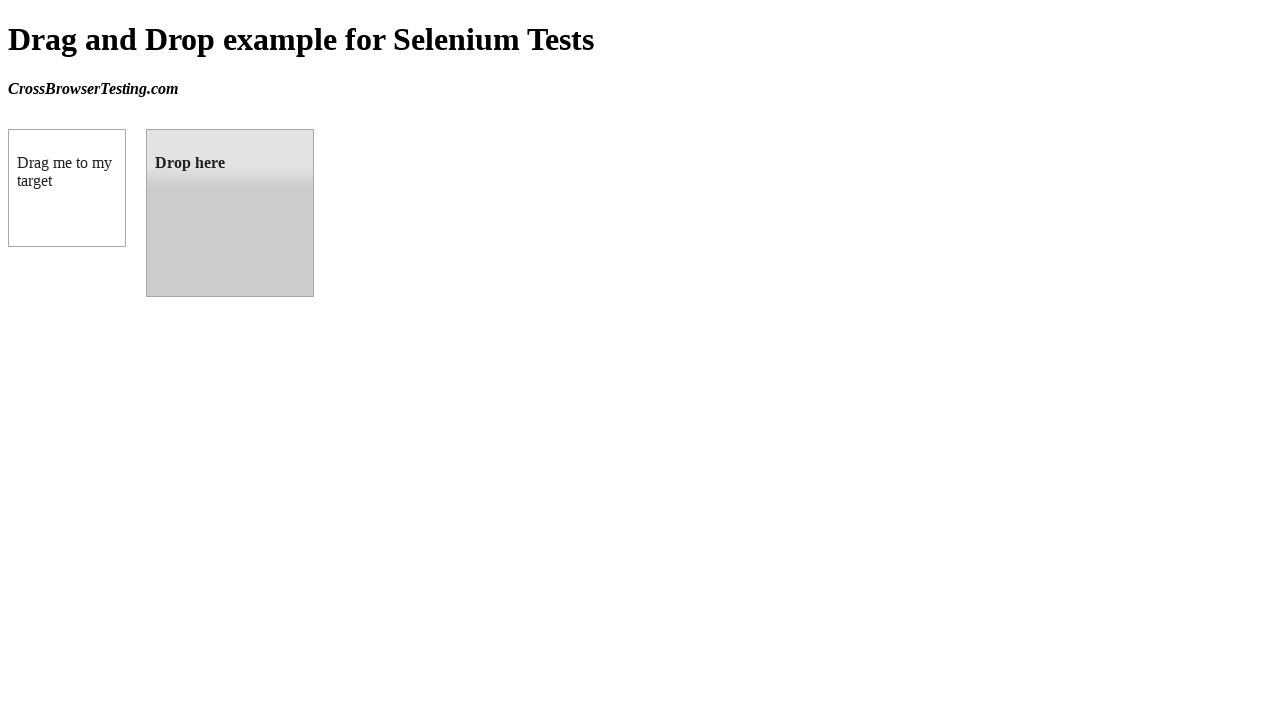

Dragged draggable element onto droppable target at (230, 213)
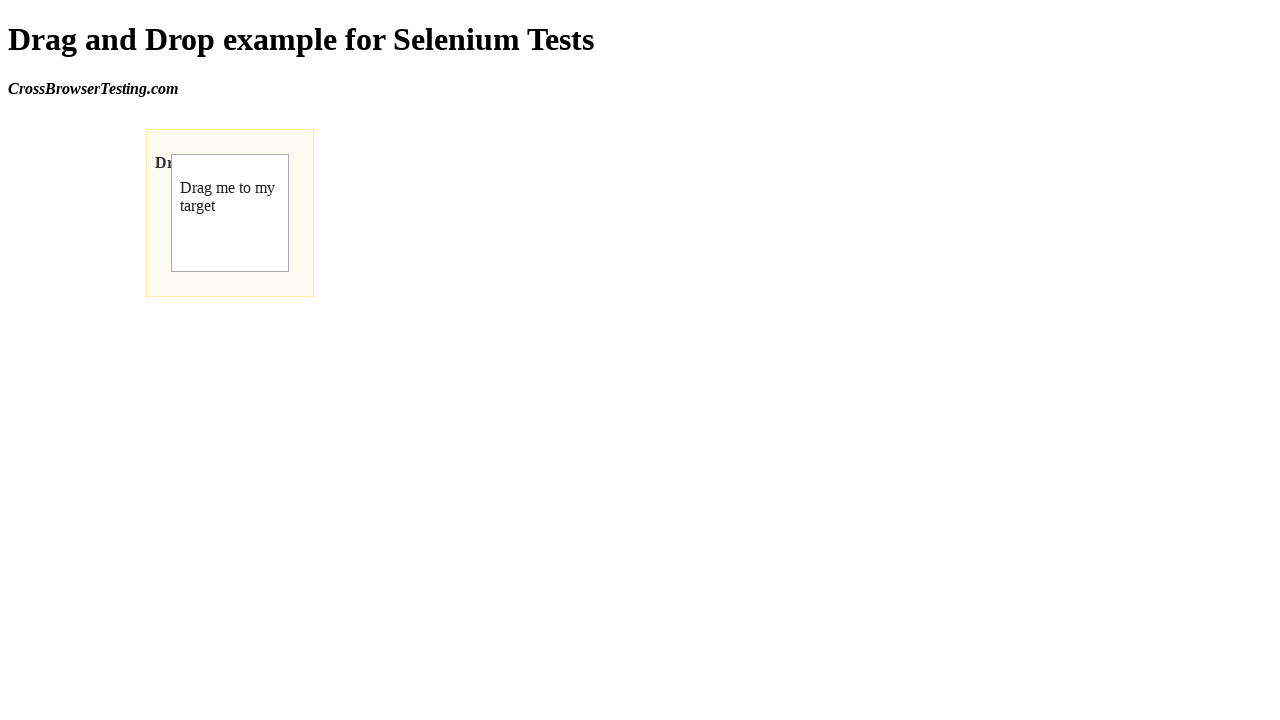

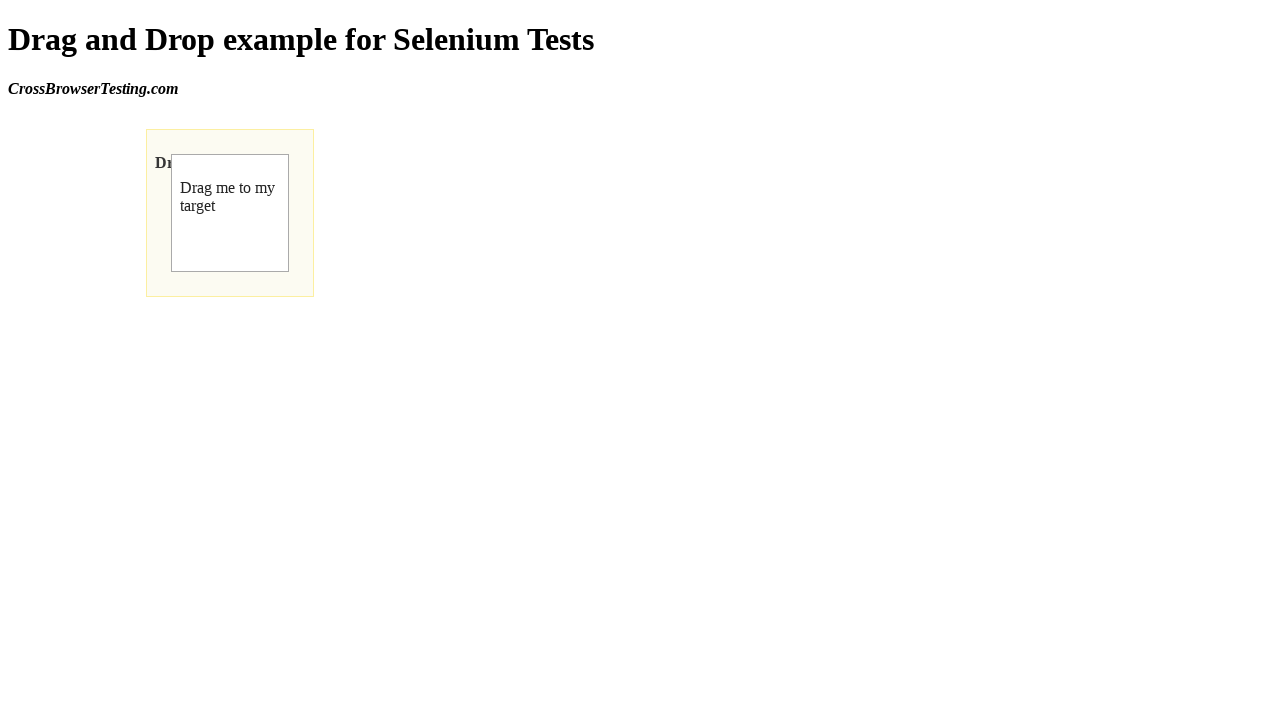